Tests navigation by clicking on the A/B Testing link from the homepage of the-internet.herokuapp.com

Starting URL: http://the-internet.herokuapp.com/

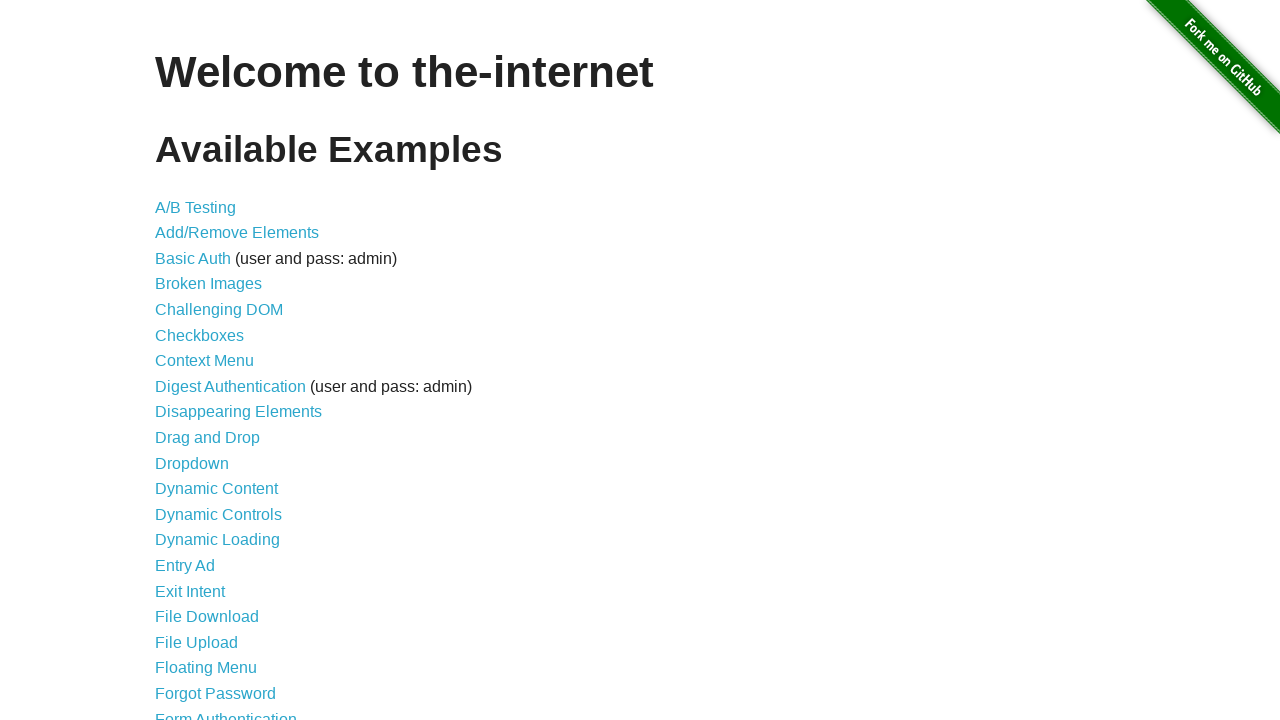

Clicked on A/B Testing link from homepage at (196, 207) on xpath=//a[contains(text(),'A/B Testing')]
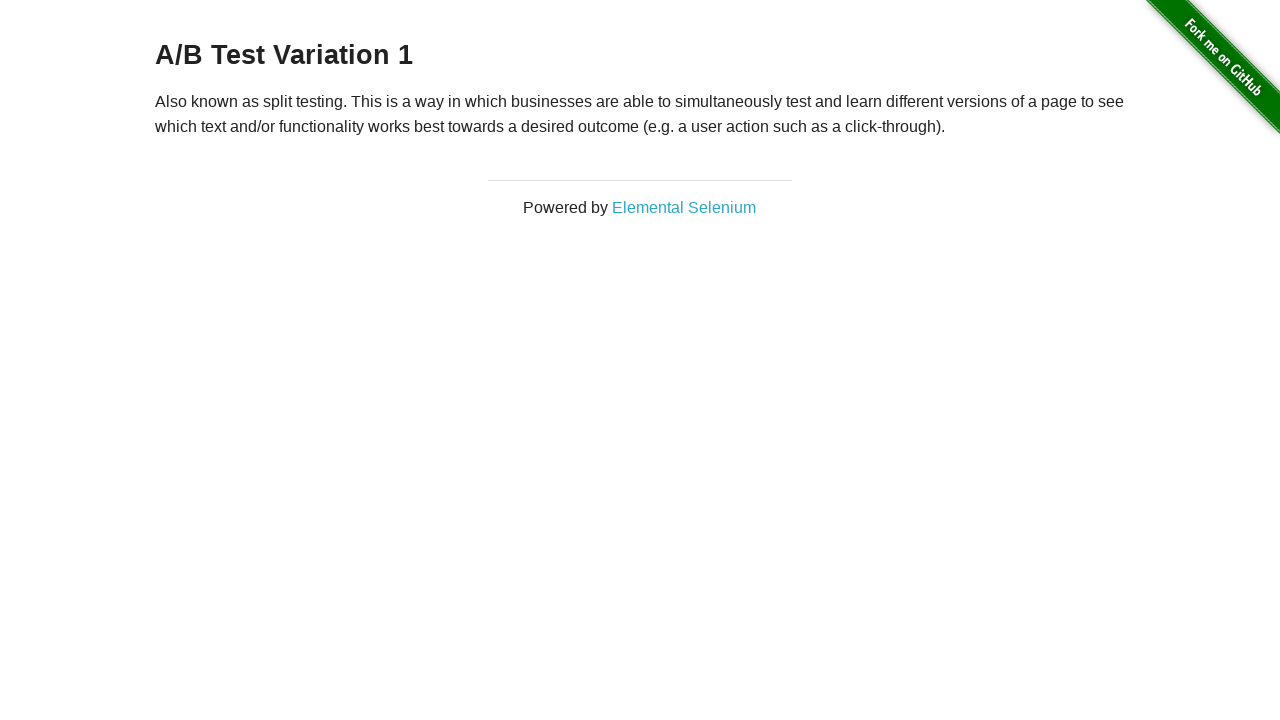

A/B Testing page loaded successfully
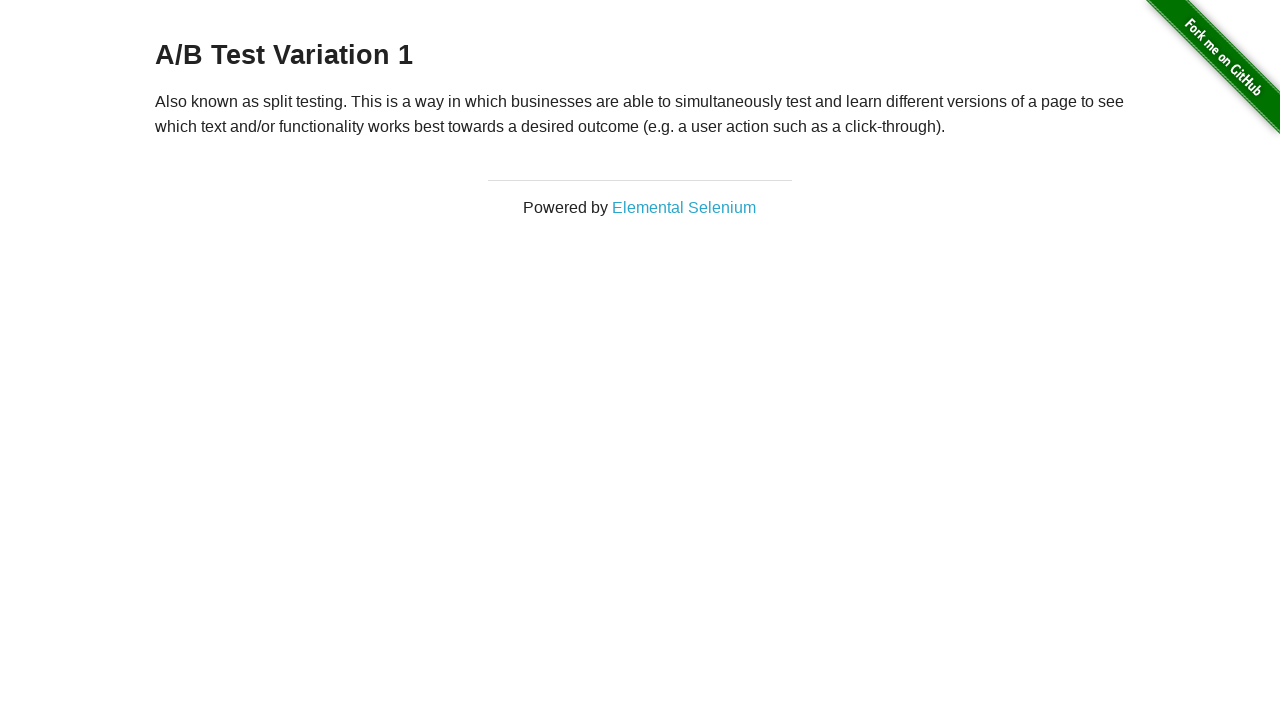

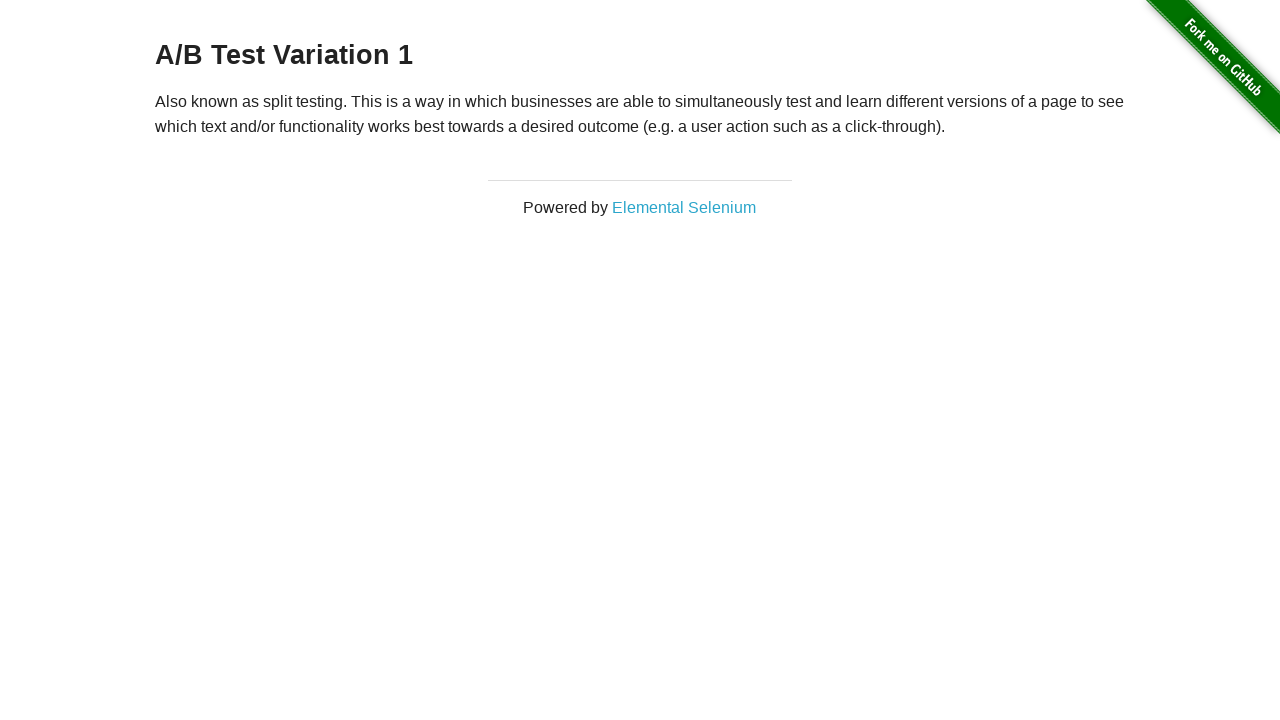